Tests file upload functionality by selecting a file on a file upload form. Note: This test uploads a file to an input element on Berkeley's CGI file upload example page.

Starting URL: http://cgi-lib.berkeley.edu/ex/fup.html

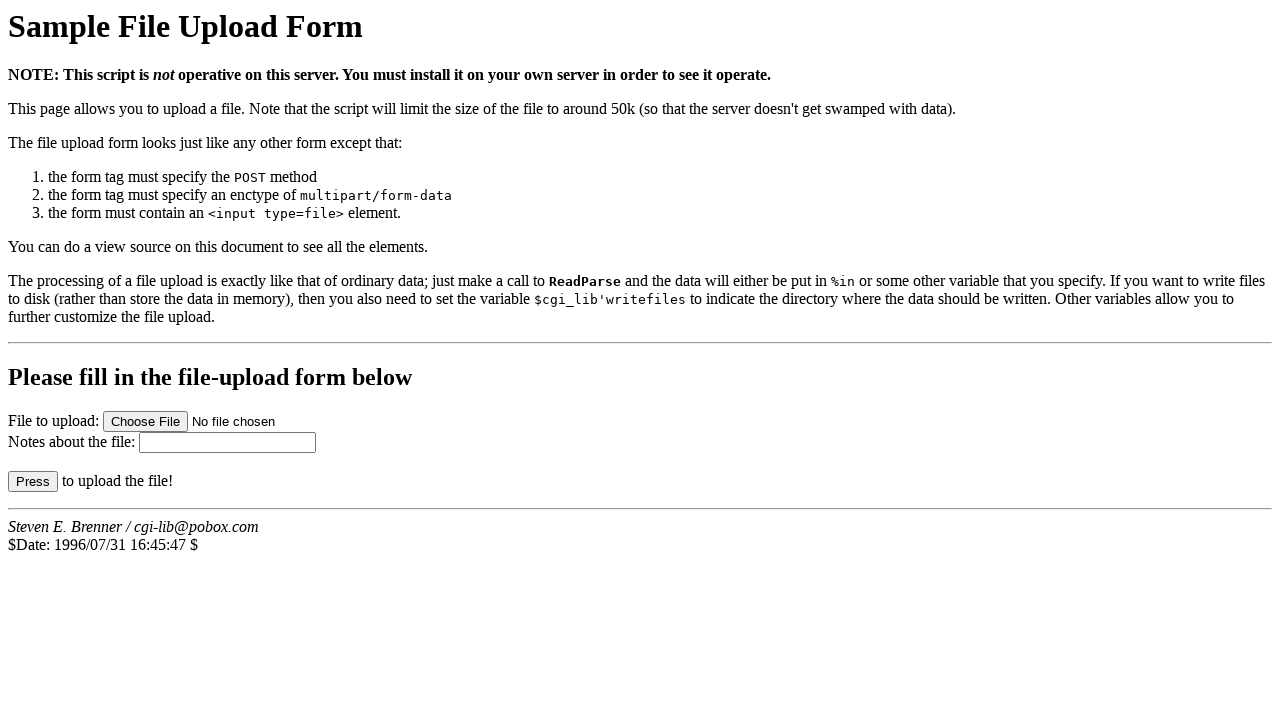

Created temporary test file for upload
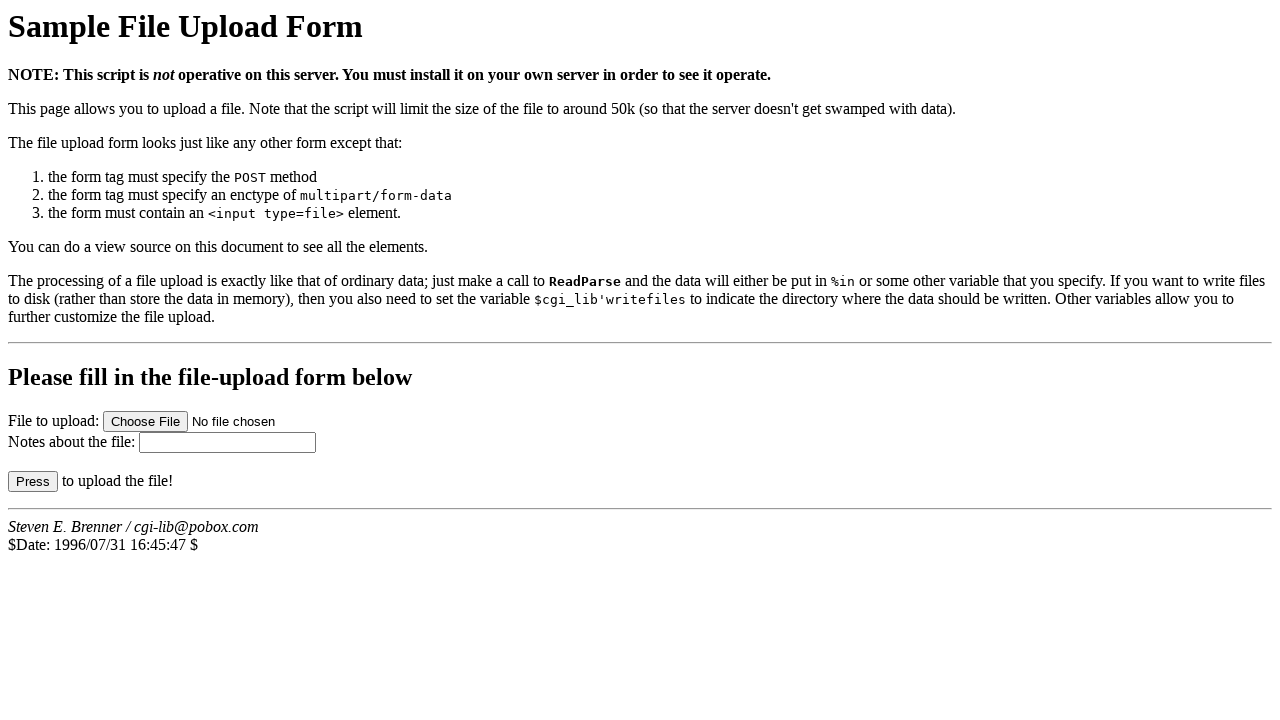

Set input file to upload test file
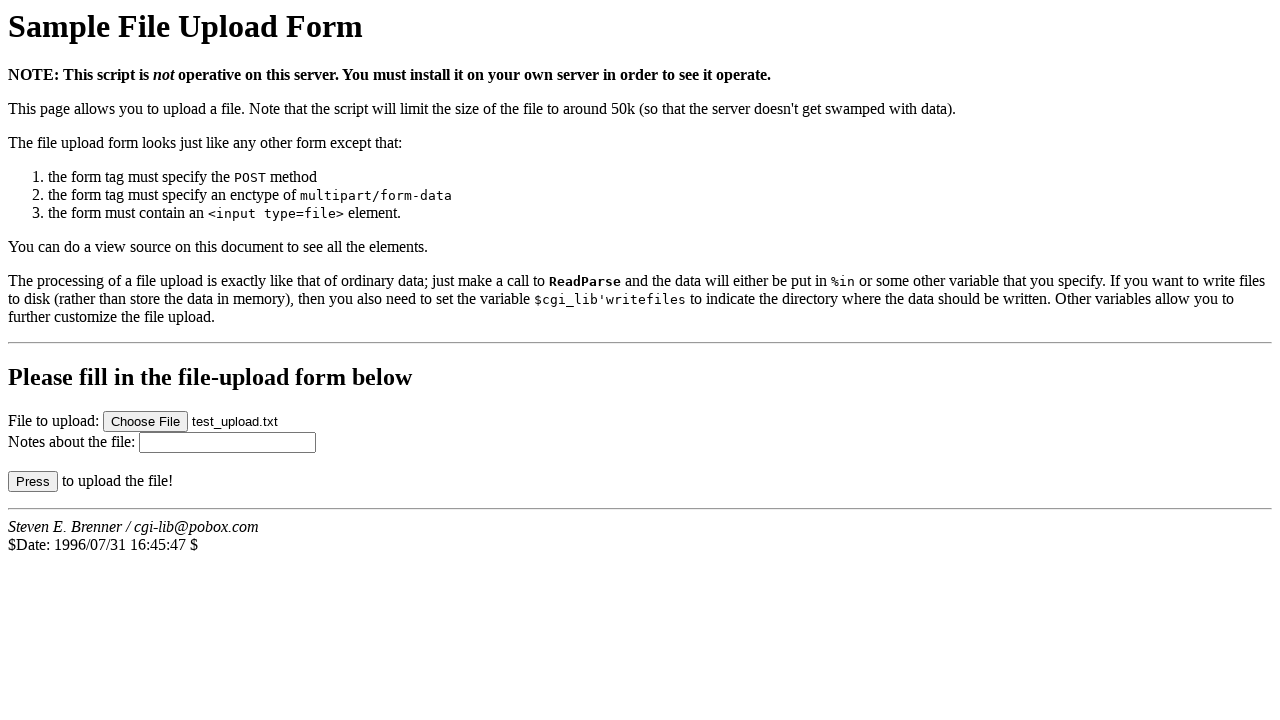

Cleaned up temporary test file
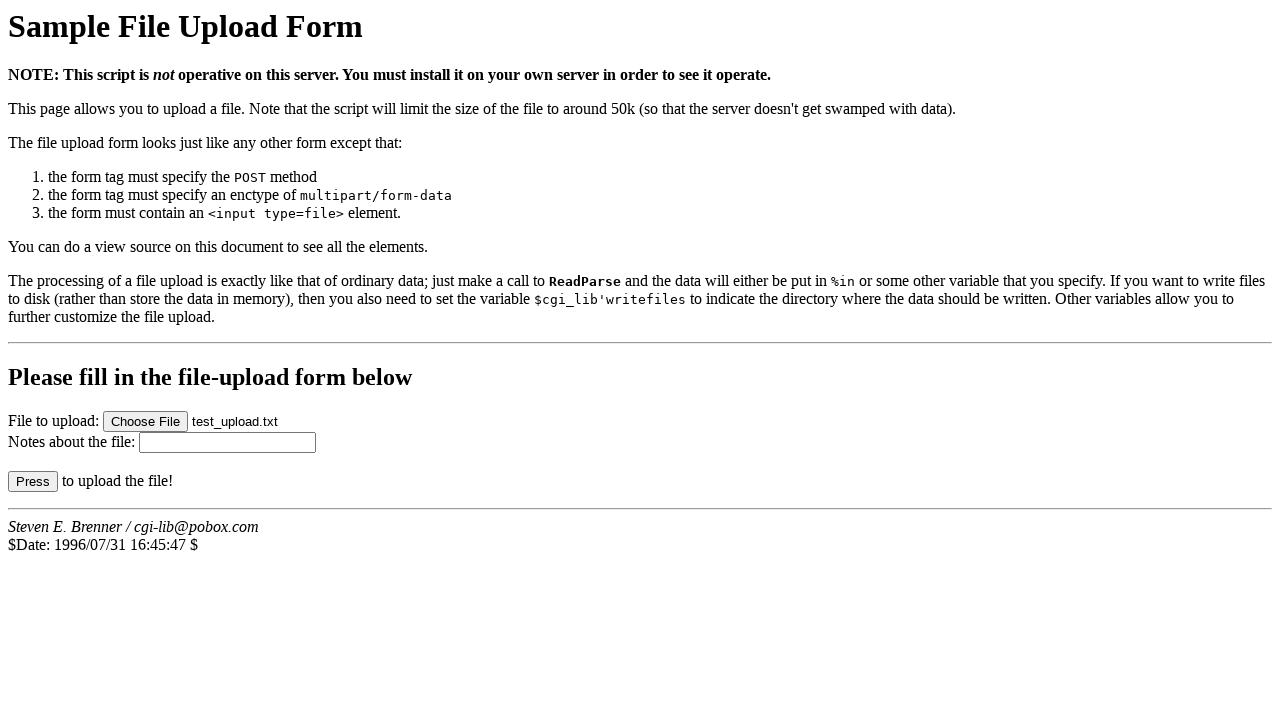

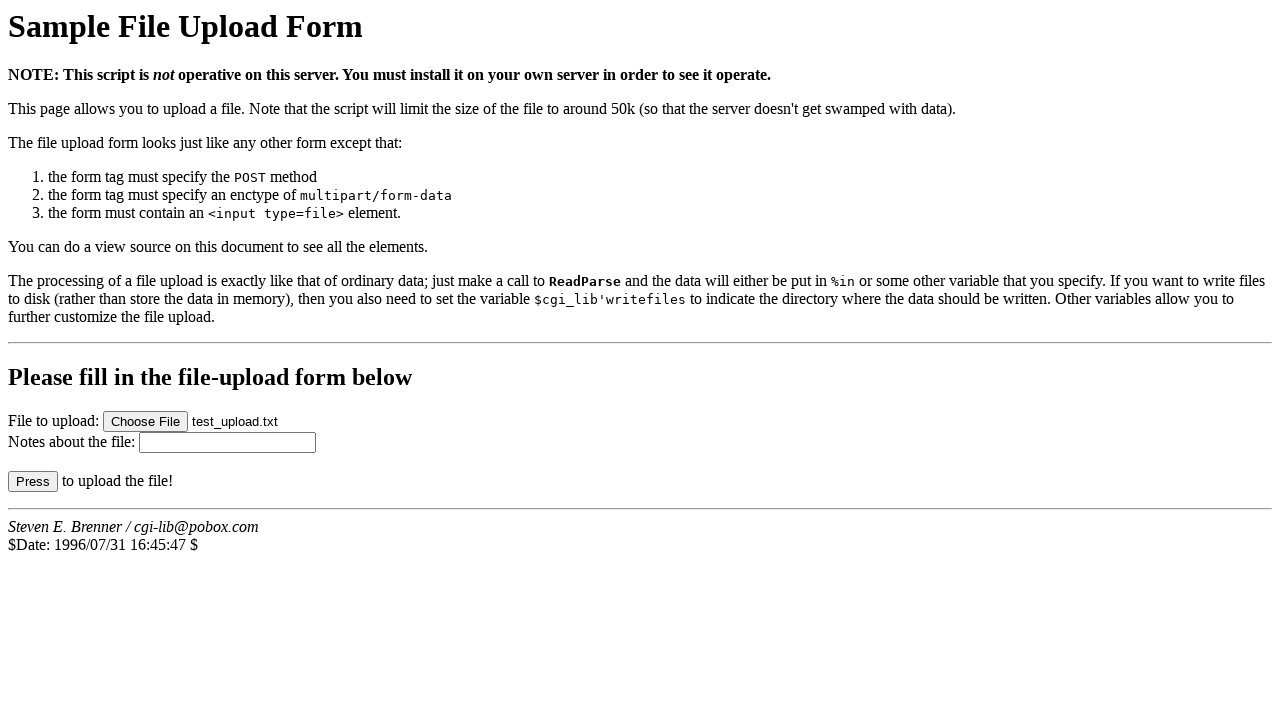